Tests opening multiple footer links in new tabs using keyboard shortcuts, then iterates through all opened tabs to verify they loaded correctly by checking their titles.

Starting URL: http://qaclickacademy.com/practice.php

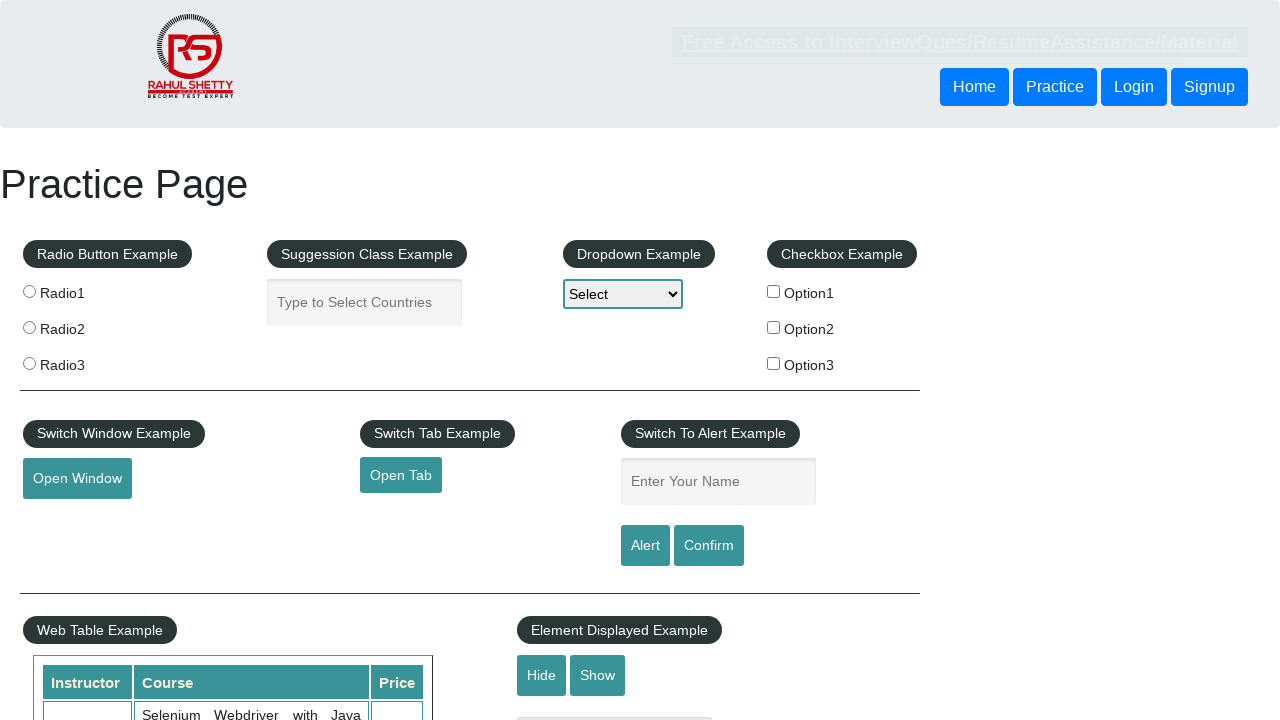

Waited for footer section (#gf-BIG) to load
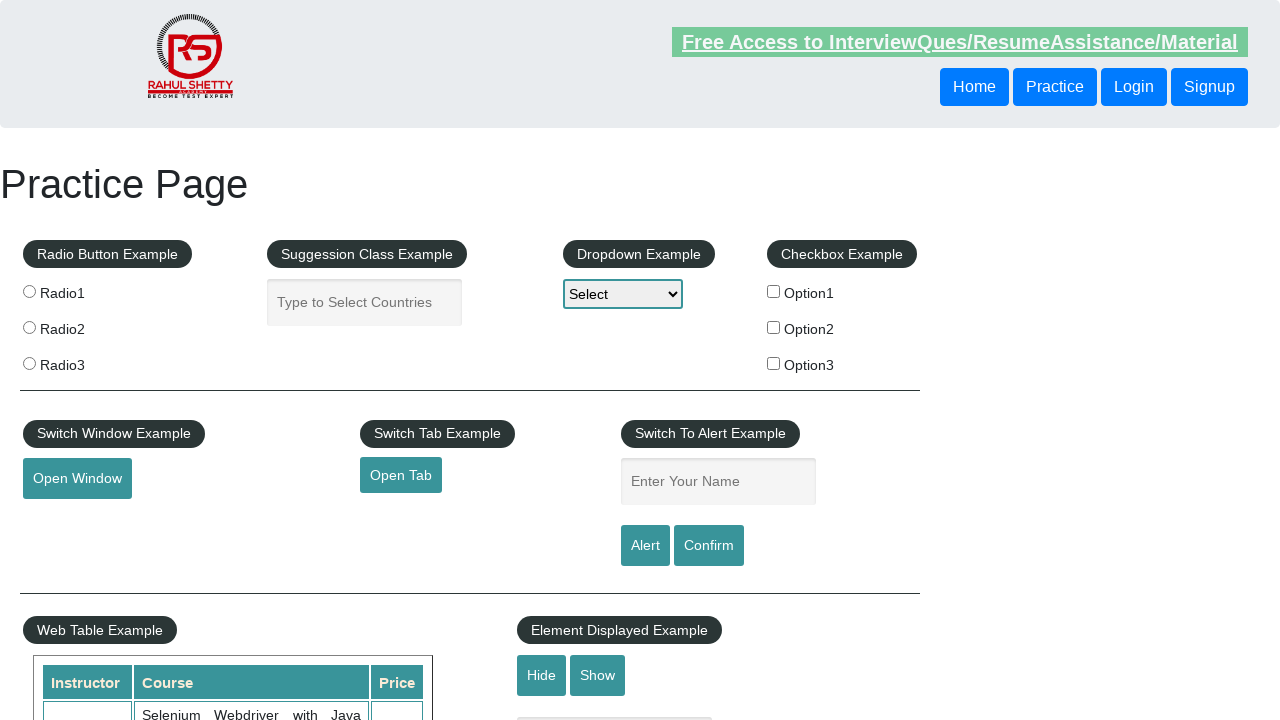

Located all footer links in the first column
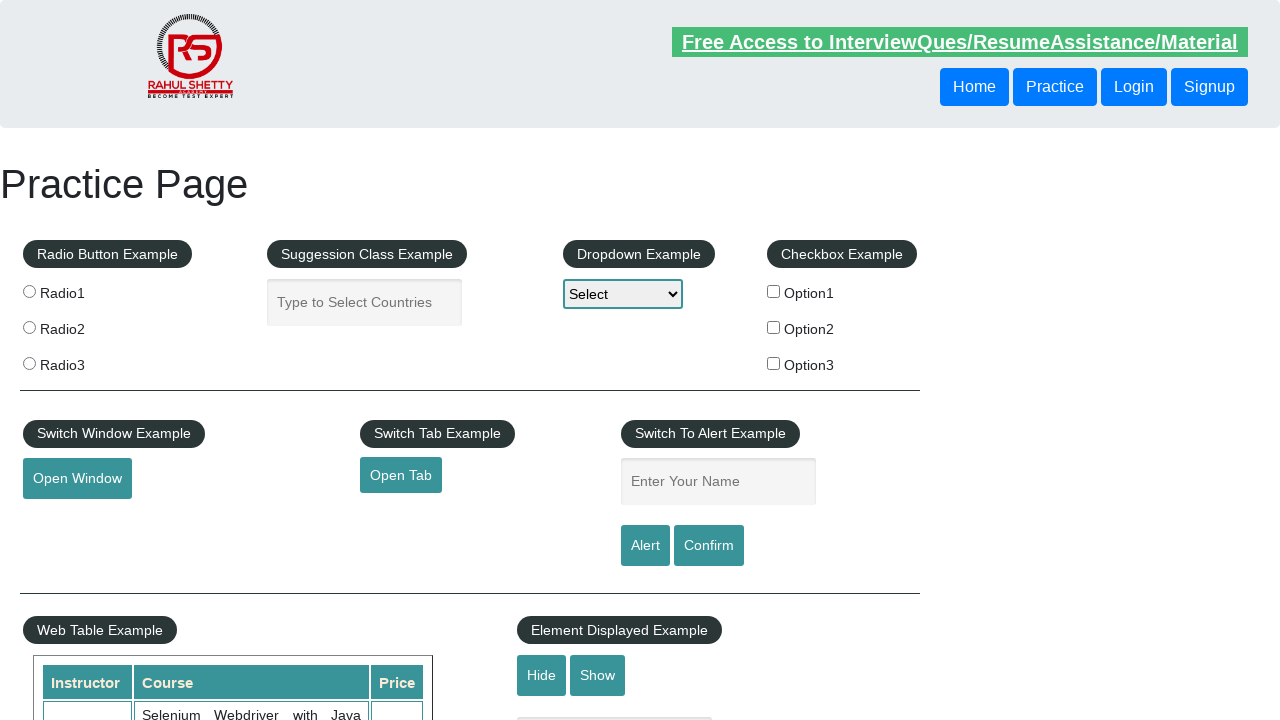

Found 5 footer links
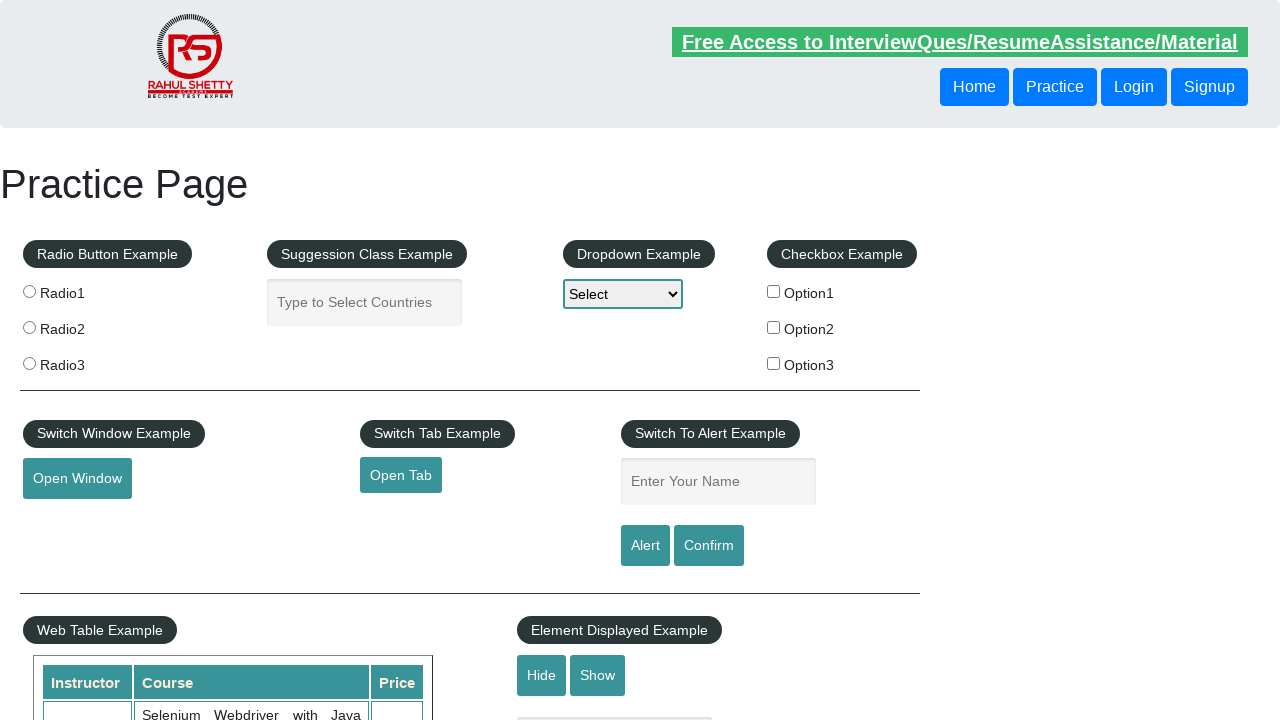

Selecting footer link at index 1 for opening in new tab
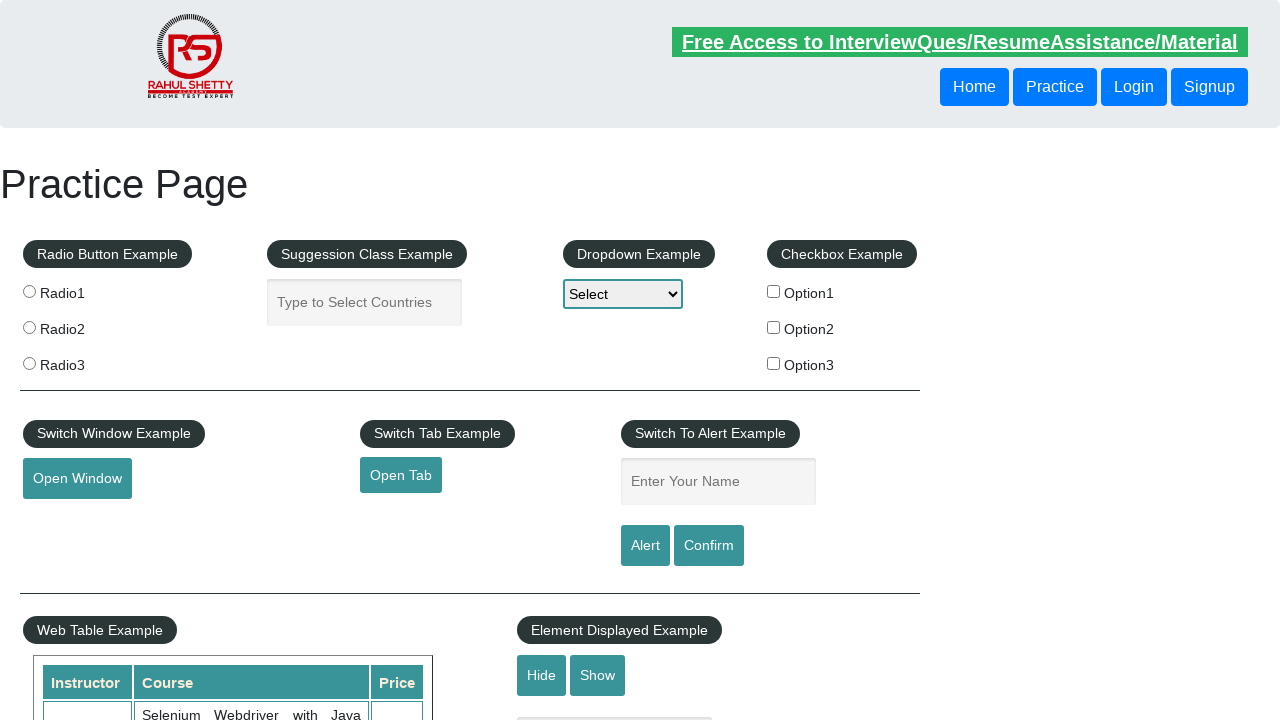

Opened footer link 1 in new tab using Ctrl+Click at (68, 520) on xpath=//div[@id='gf-BIG']//table/tbody/tr/td[1]/ul//a >> nth=1
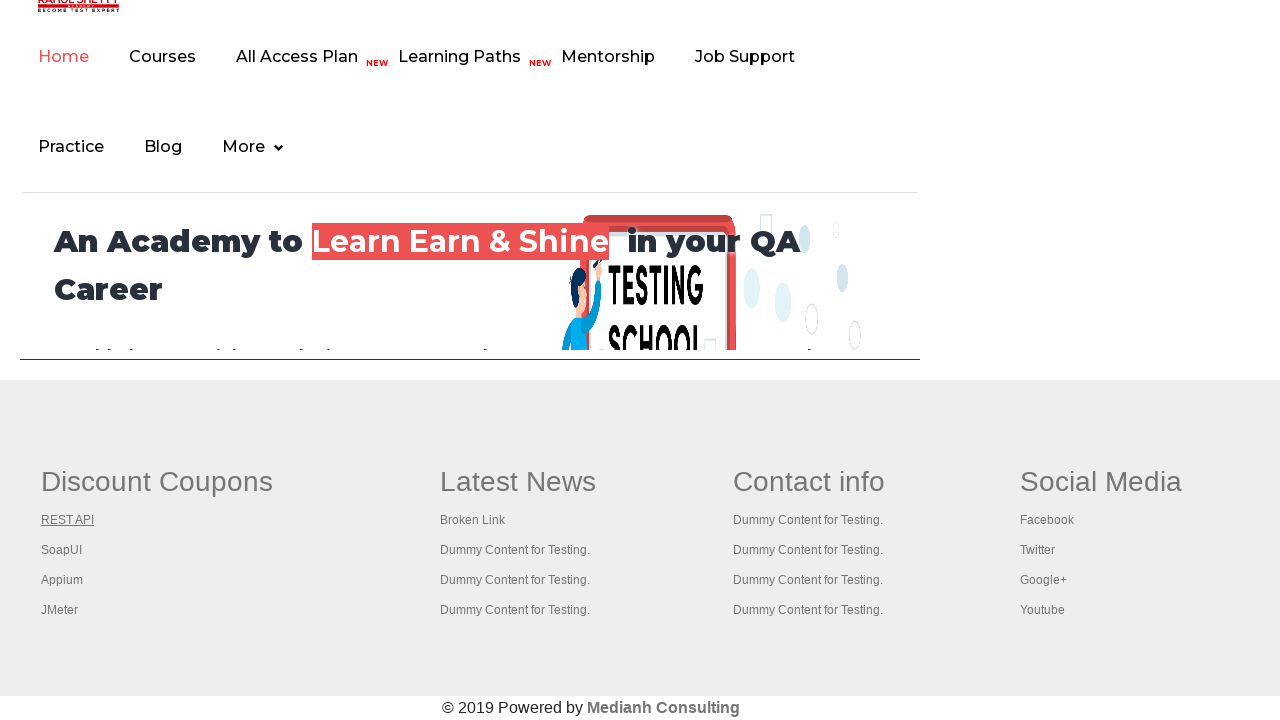

New tab loaded with domcontentloaded state
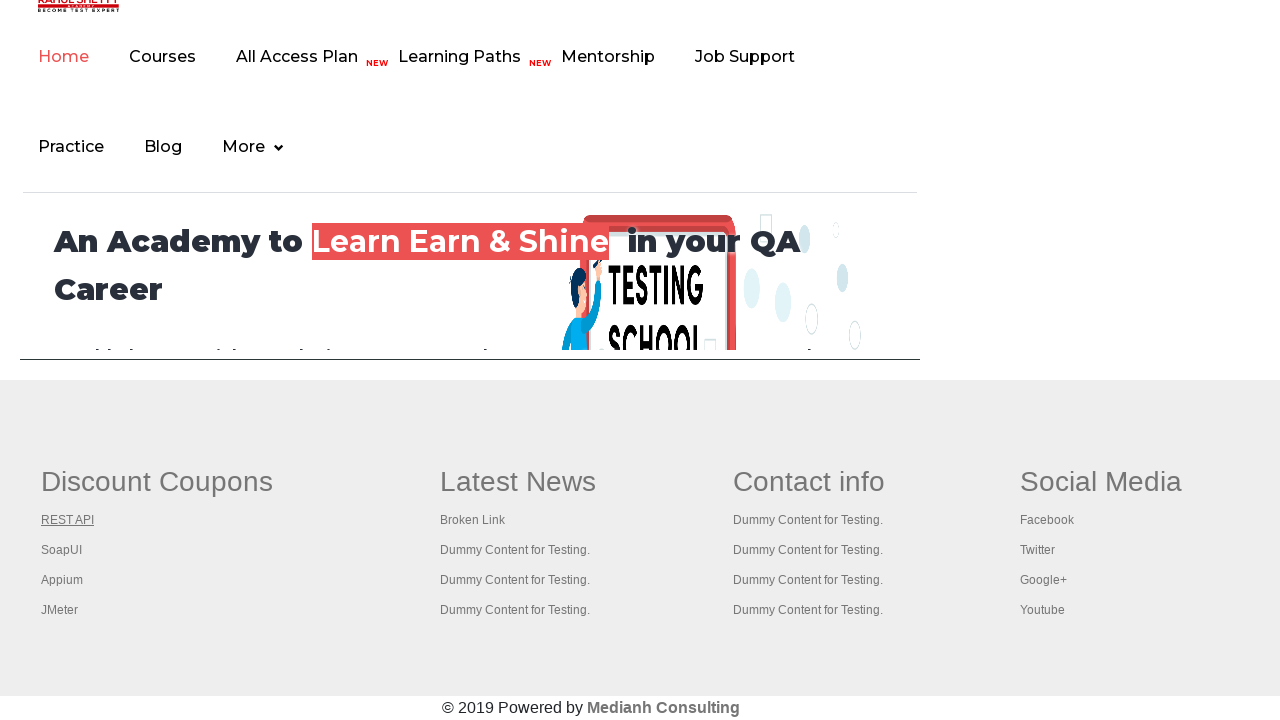

Selecting footer link at index 2 for opening in new tab
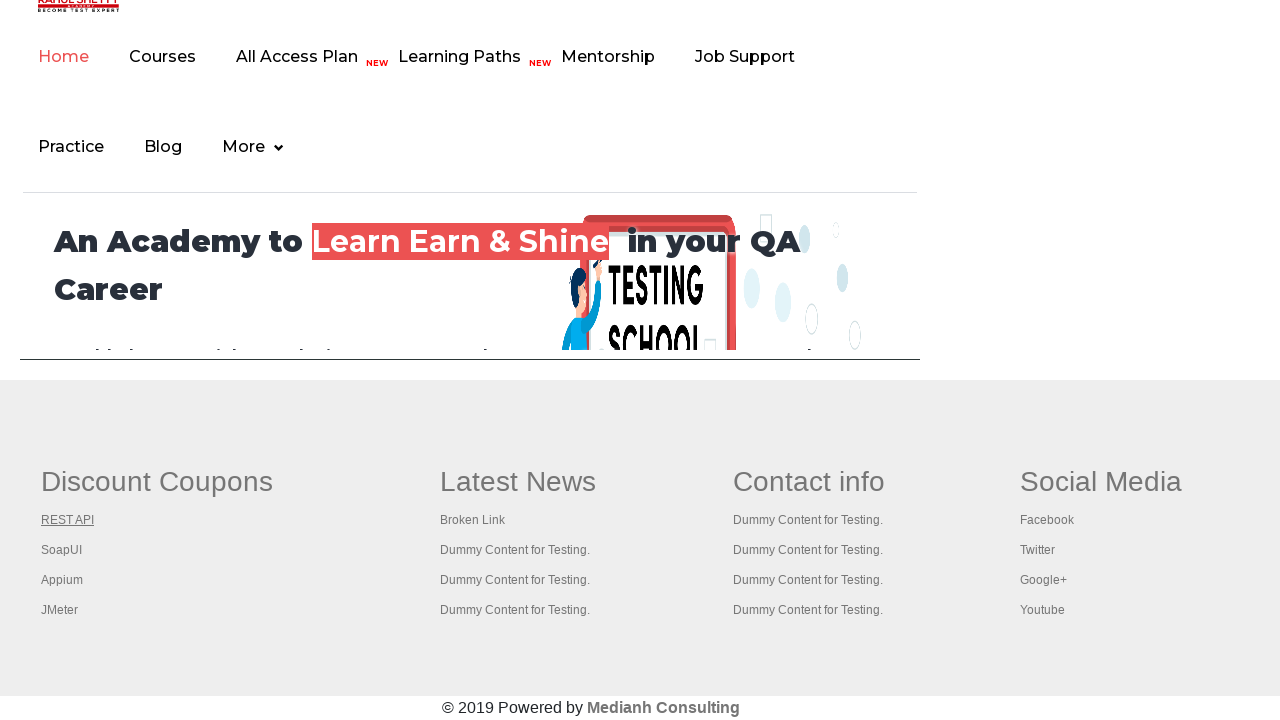

Opened footer link 2 in new tab using Ctrl+Click at (62, 550) on xpath=//div[@id='gf-BIG']//table/tbody/tr/td[1]/ul//a >> nth=2
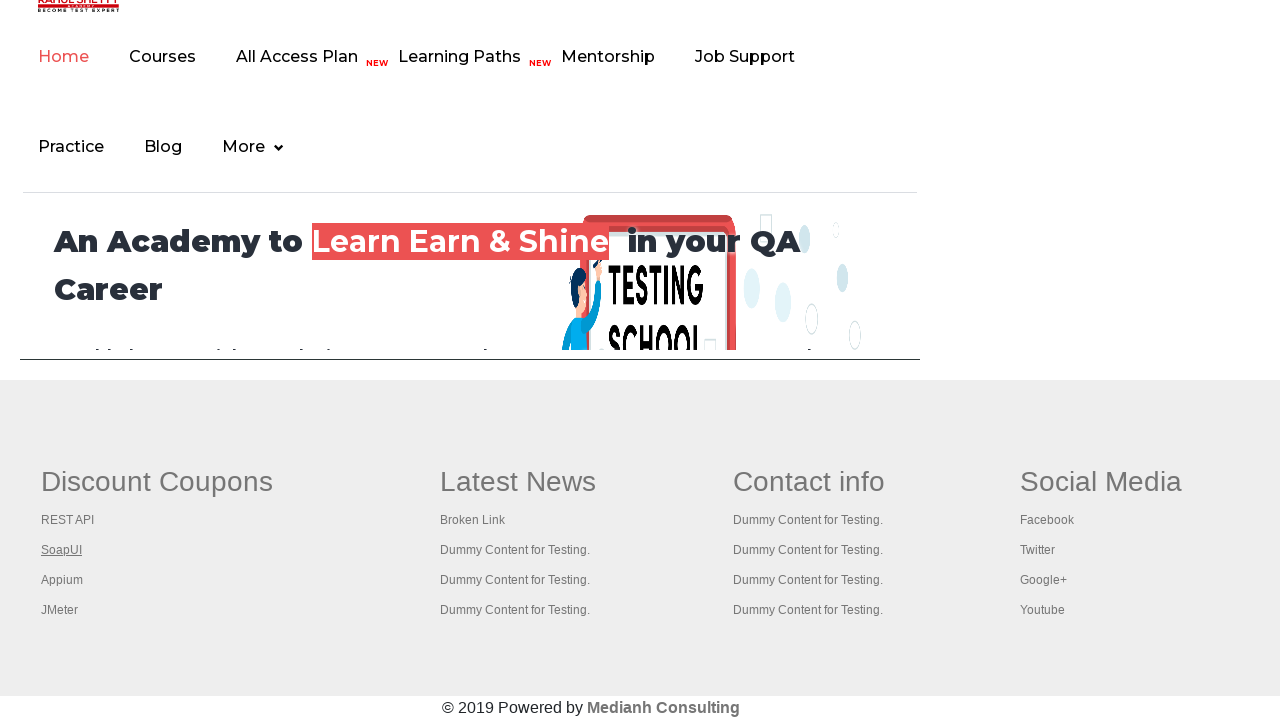

New tab loaded with domcontentloaded state
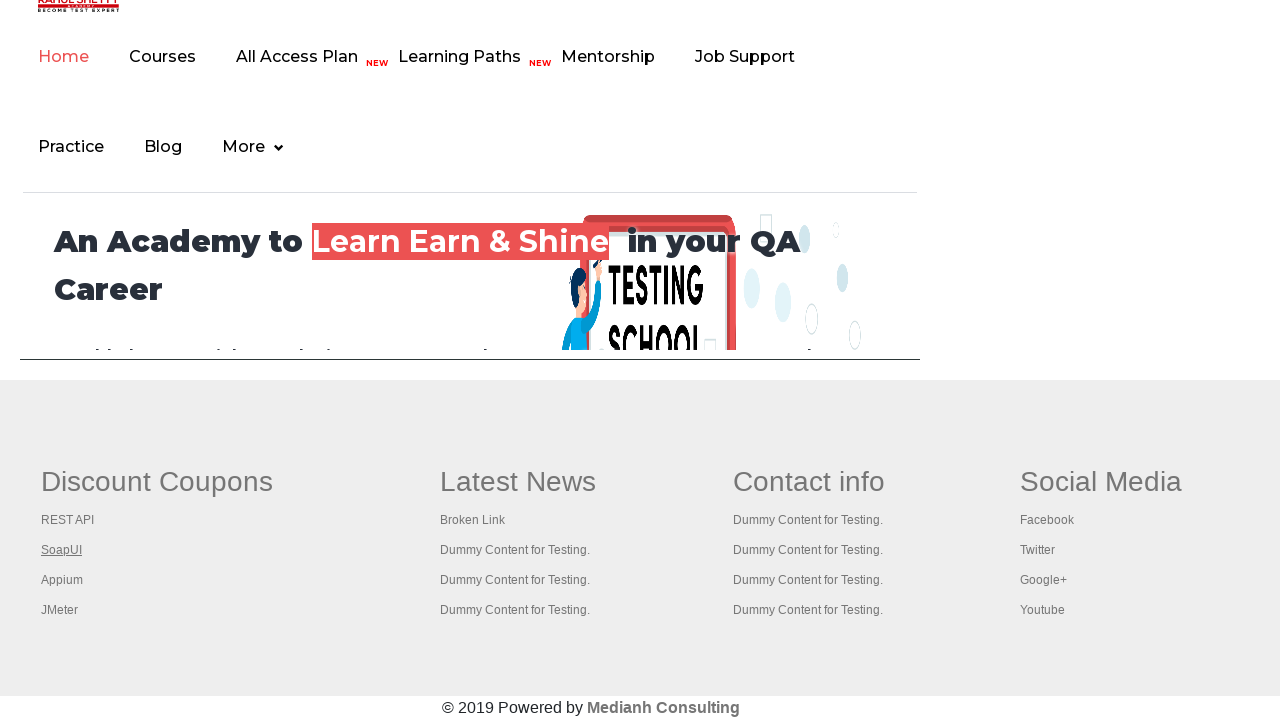

Selecting footer link at index 3 for opening in new tab
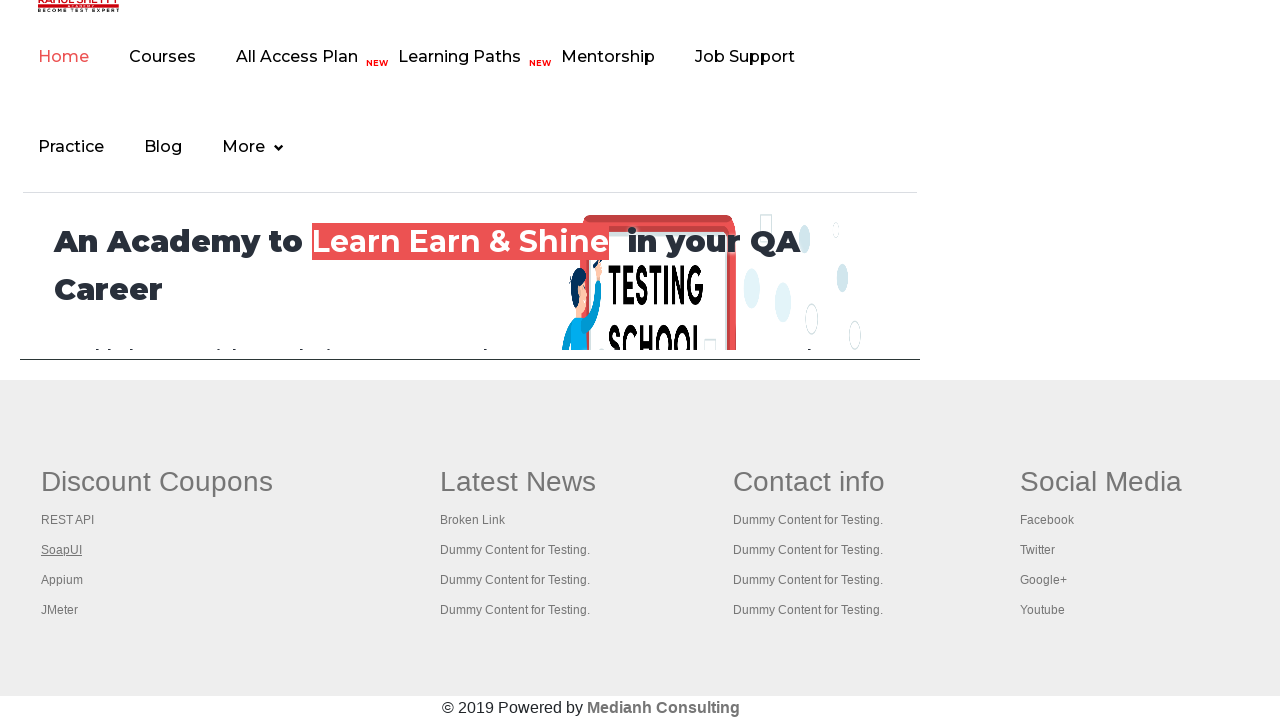

Opened footer link 3 in new tab using Ctrl+Click at (62, 580) on xpath=//div[@id='gf-BIG']//table/tbody/tr/td[1]/ul//a >> nth=3
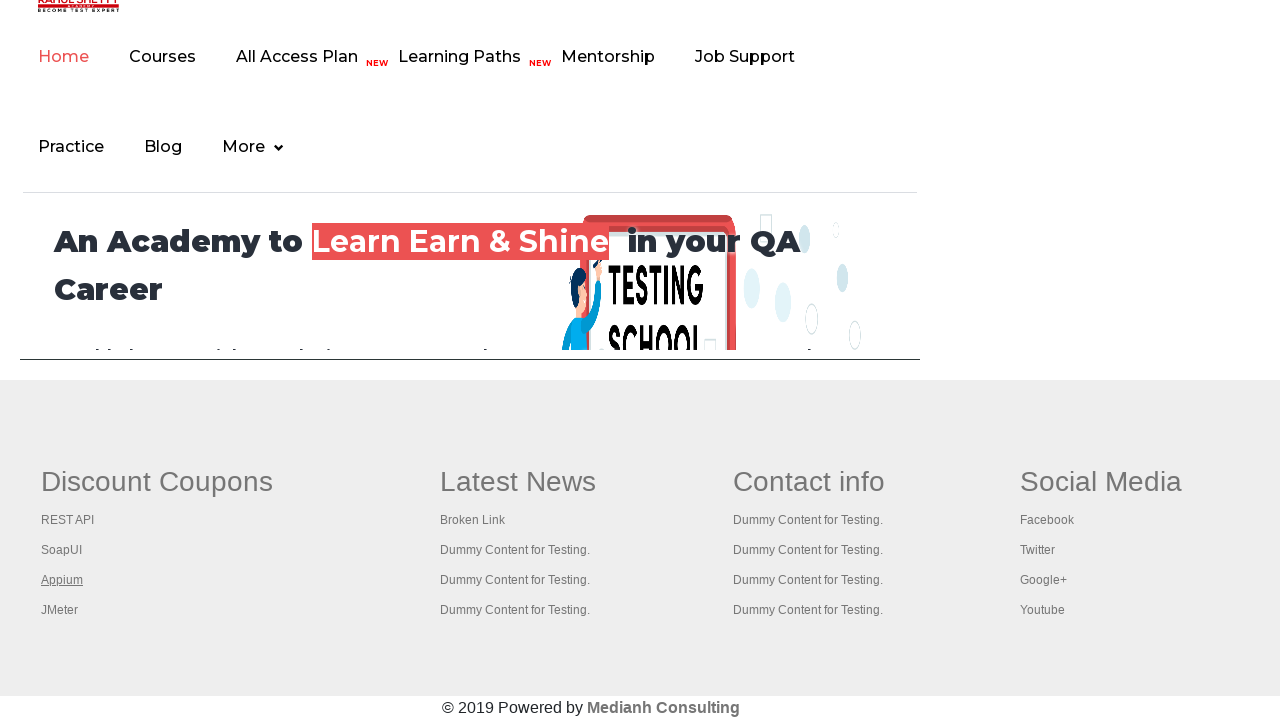

New tab loaded with domcontentloaded state
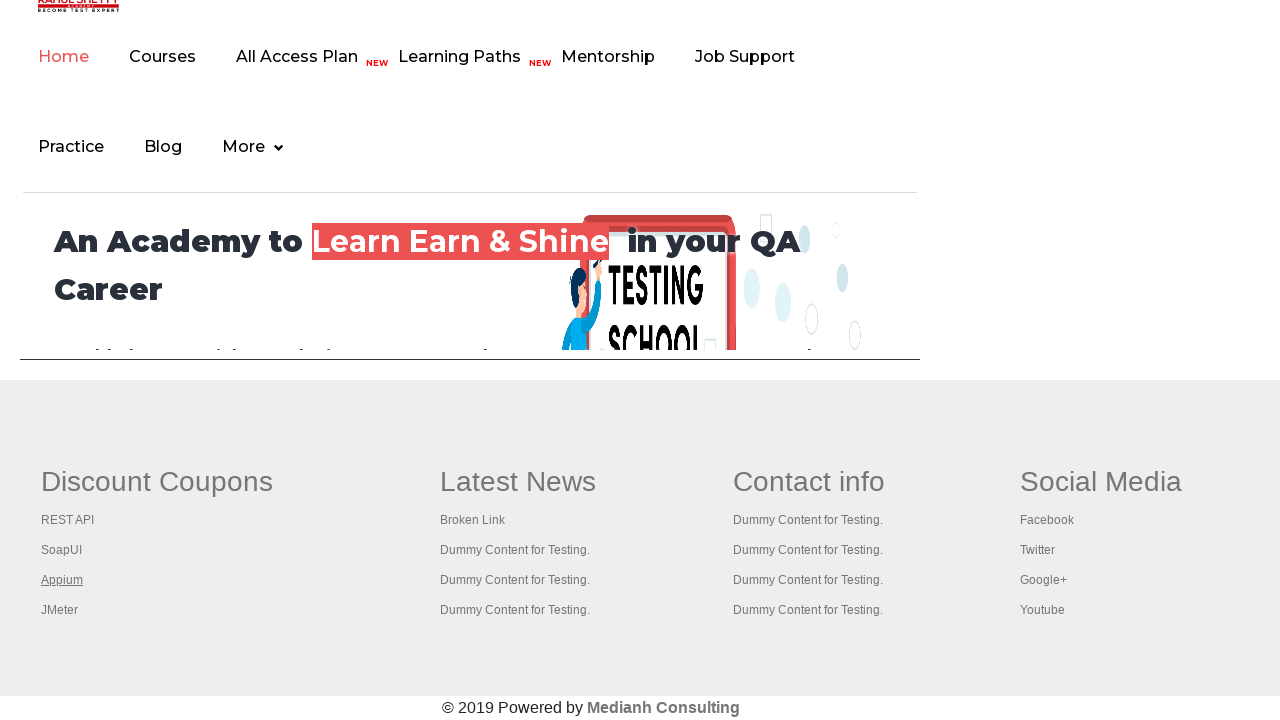

Selecting footer link at index 4 for opening in new tab
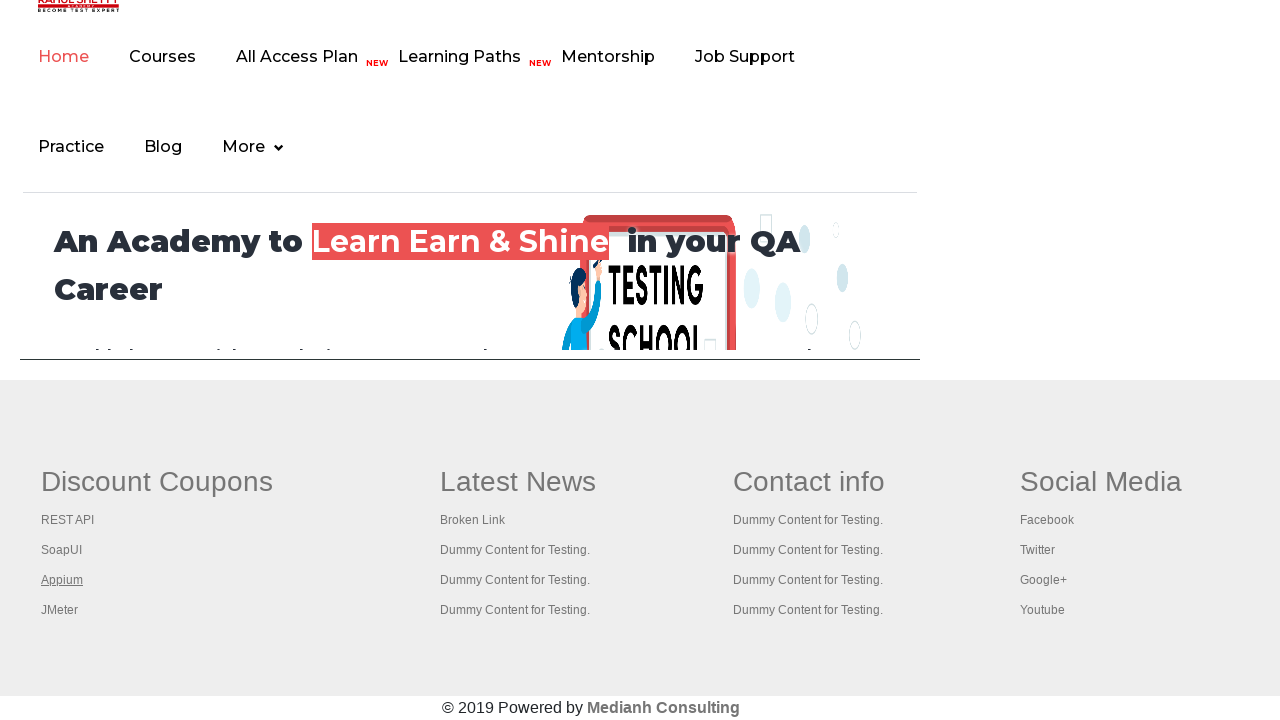

Opened footer link 4 in new tab using Ctrl+Click at (60, 610) on xpath=//div[@id='gf-BIG']//table/tbody/tr/td[1]/ul//a >> nth=4
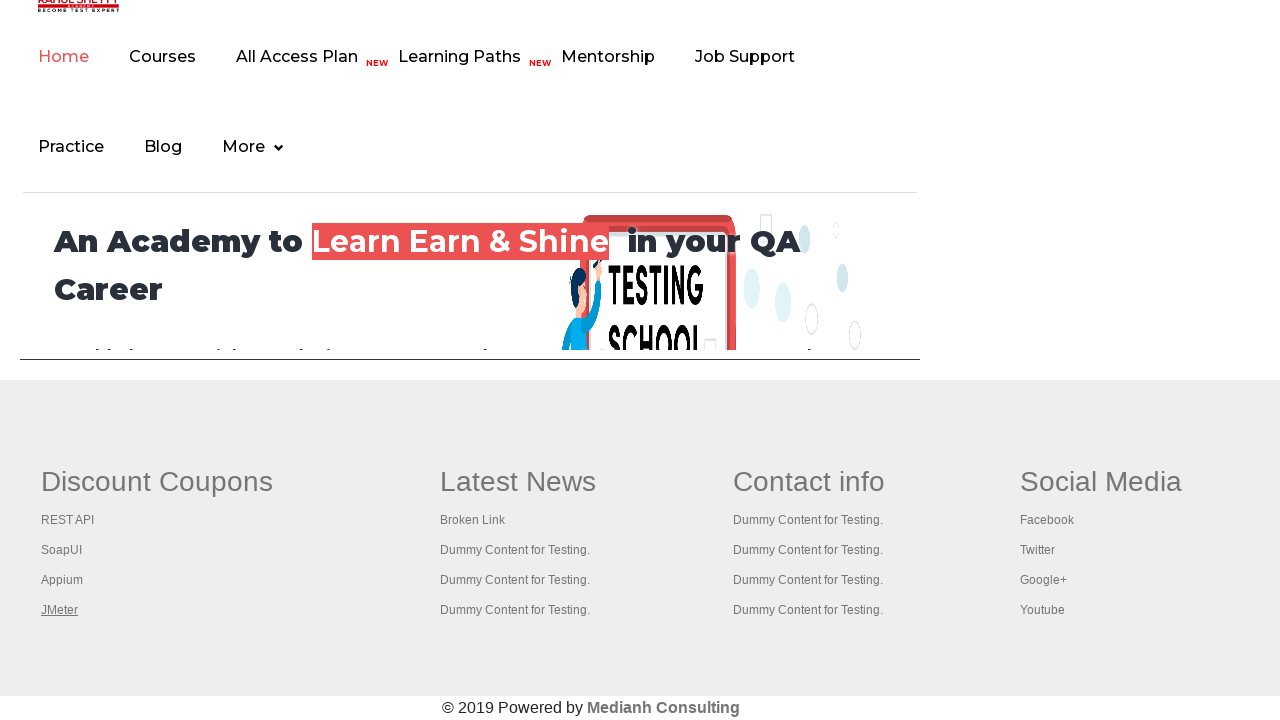

New tab loaded with domcontentloaded state
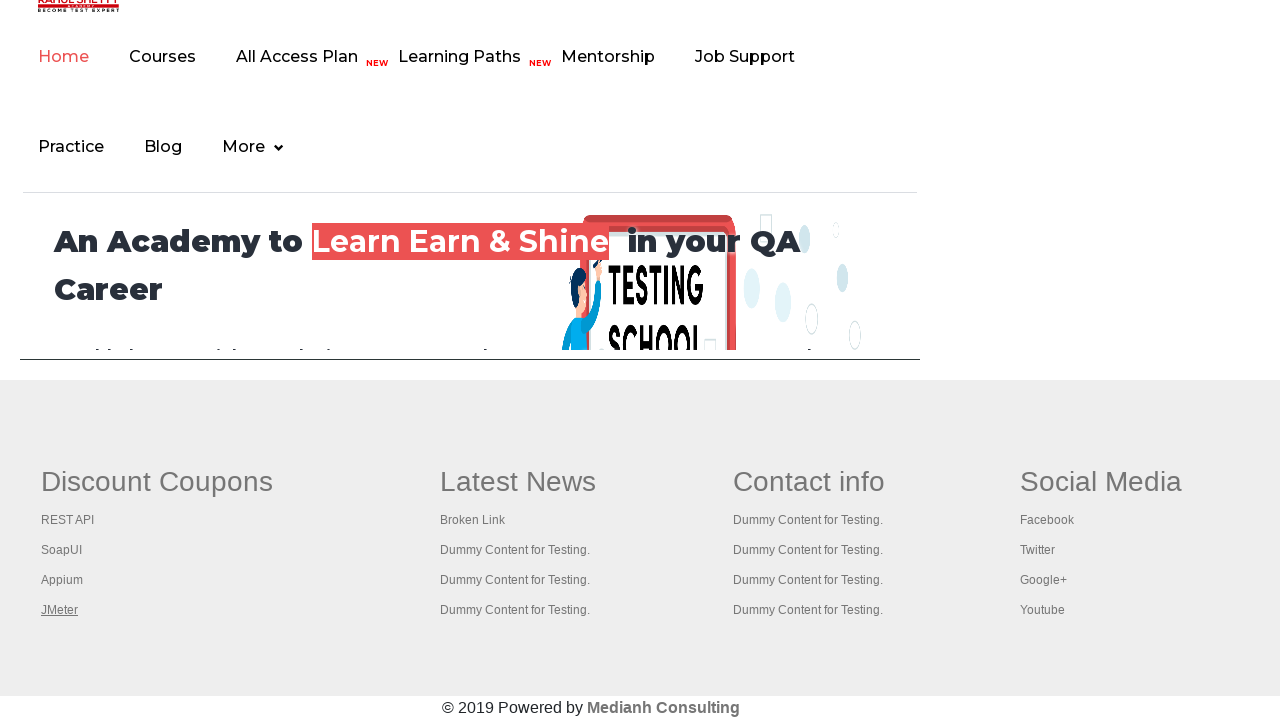

Switched to next tab
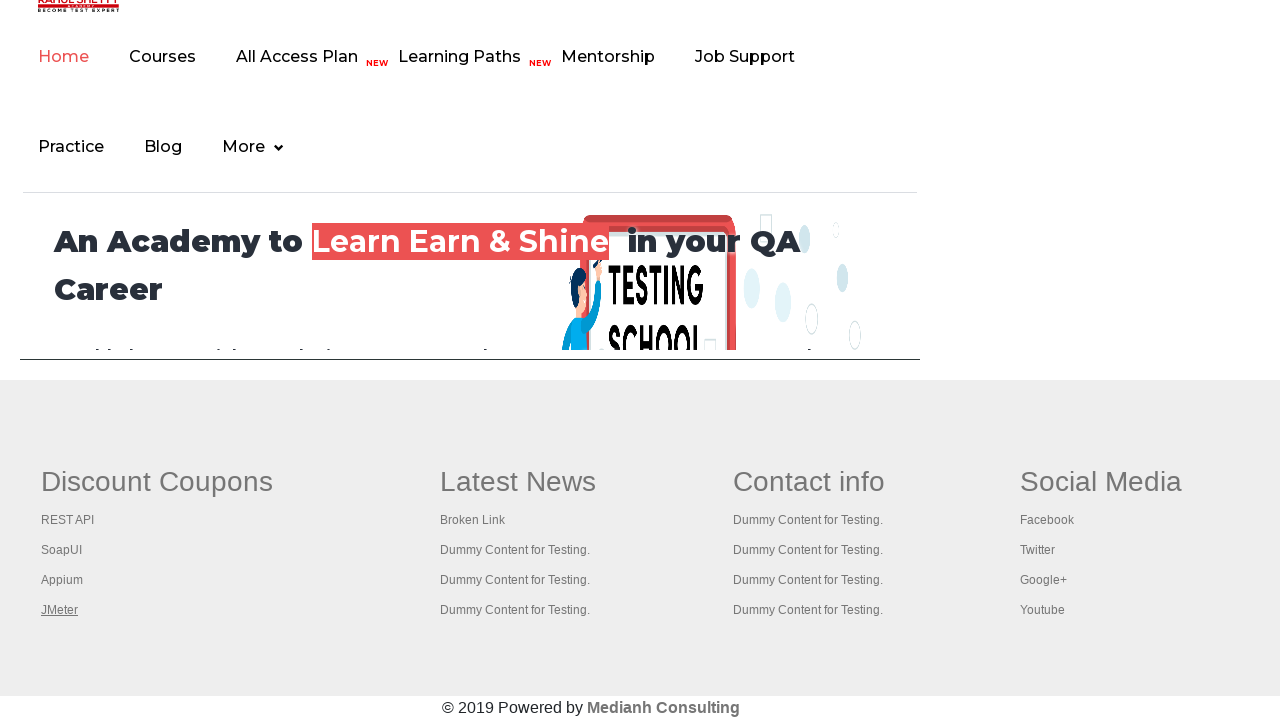

Verified page loaded with title: 'Practice Page'
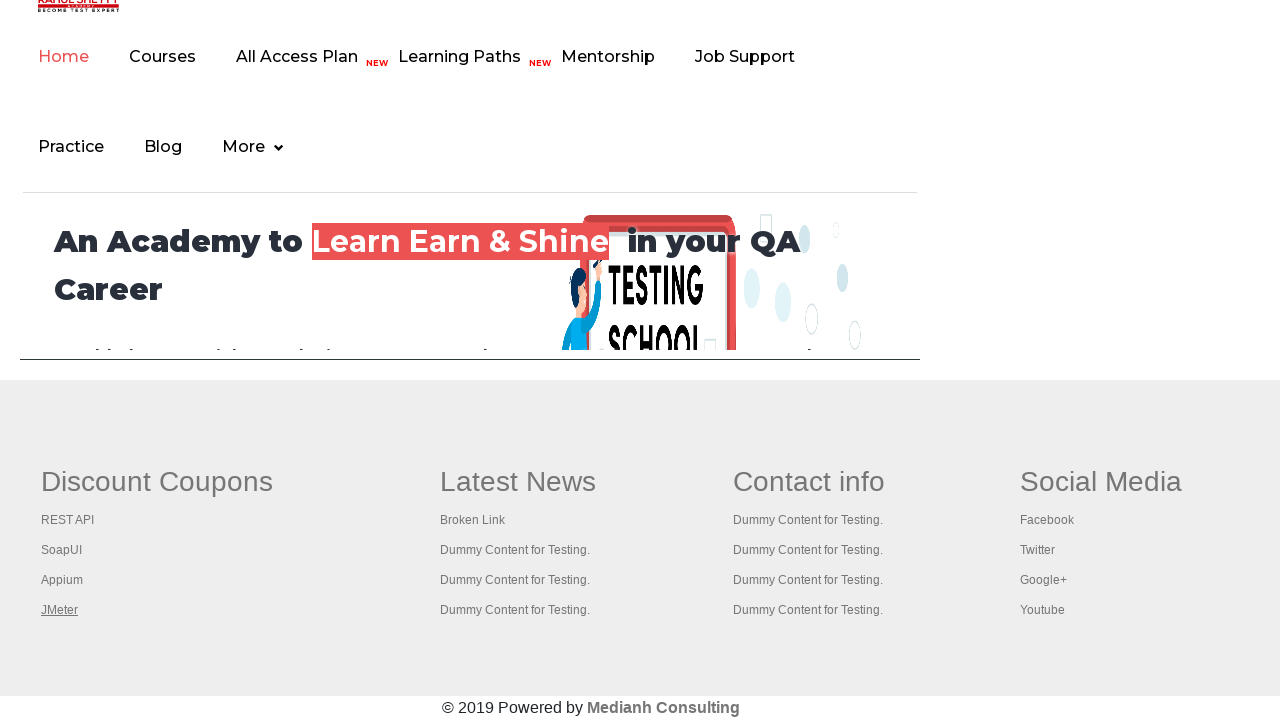

Switched to next tab
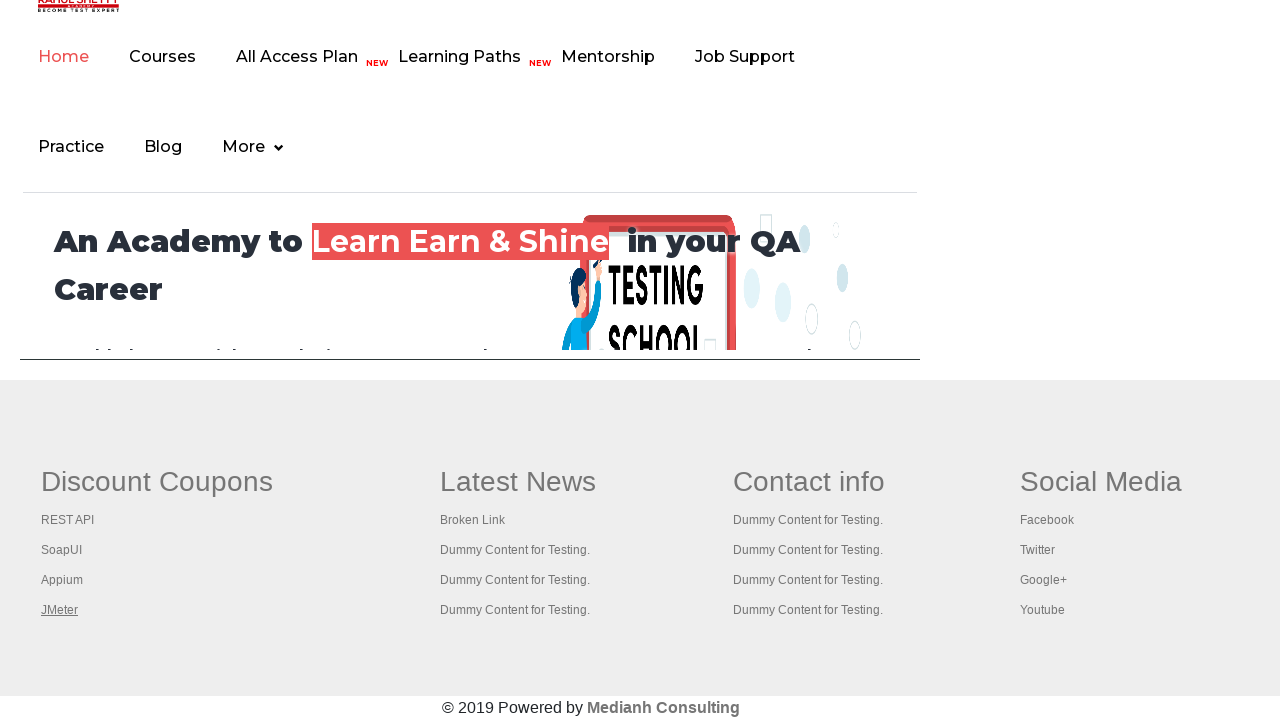

Verified page loaded with title: 'REST API Tutorial'
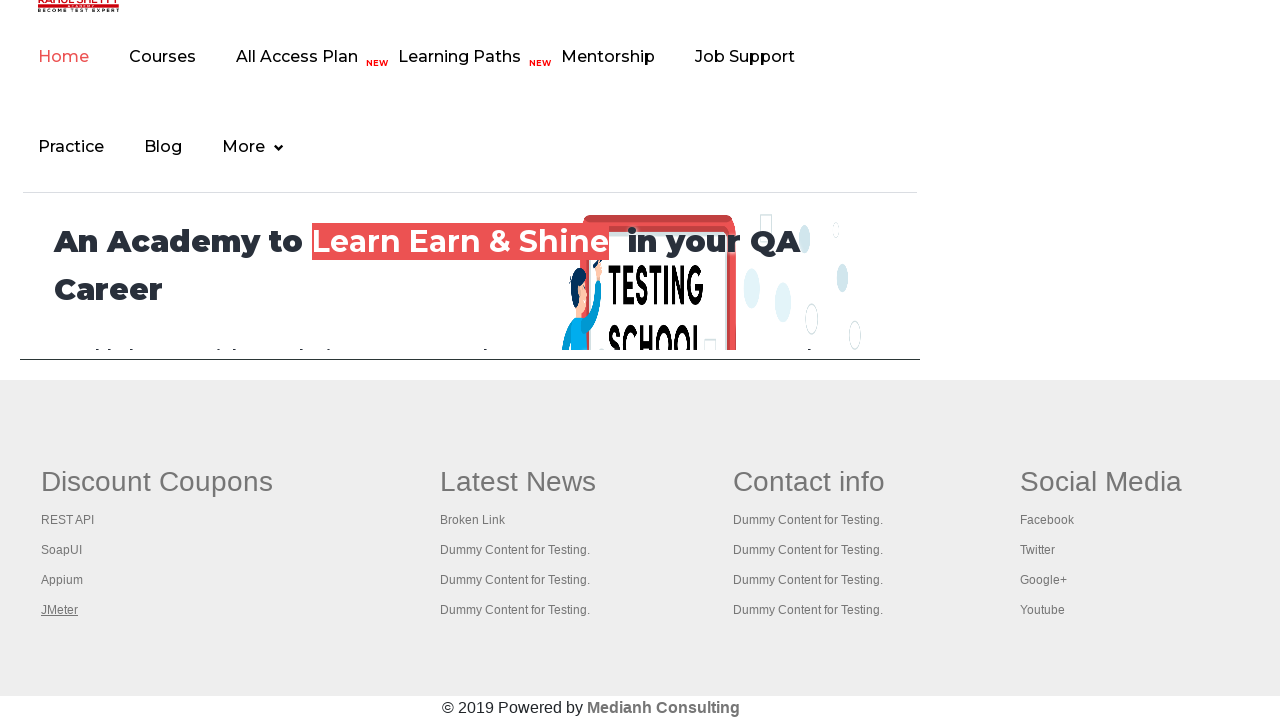

Switched to next tab
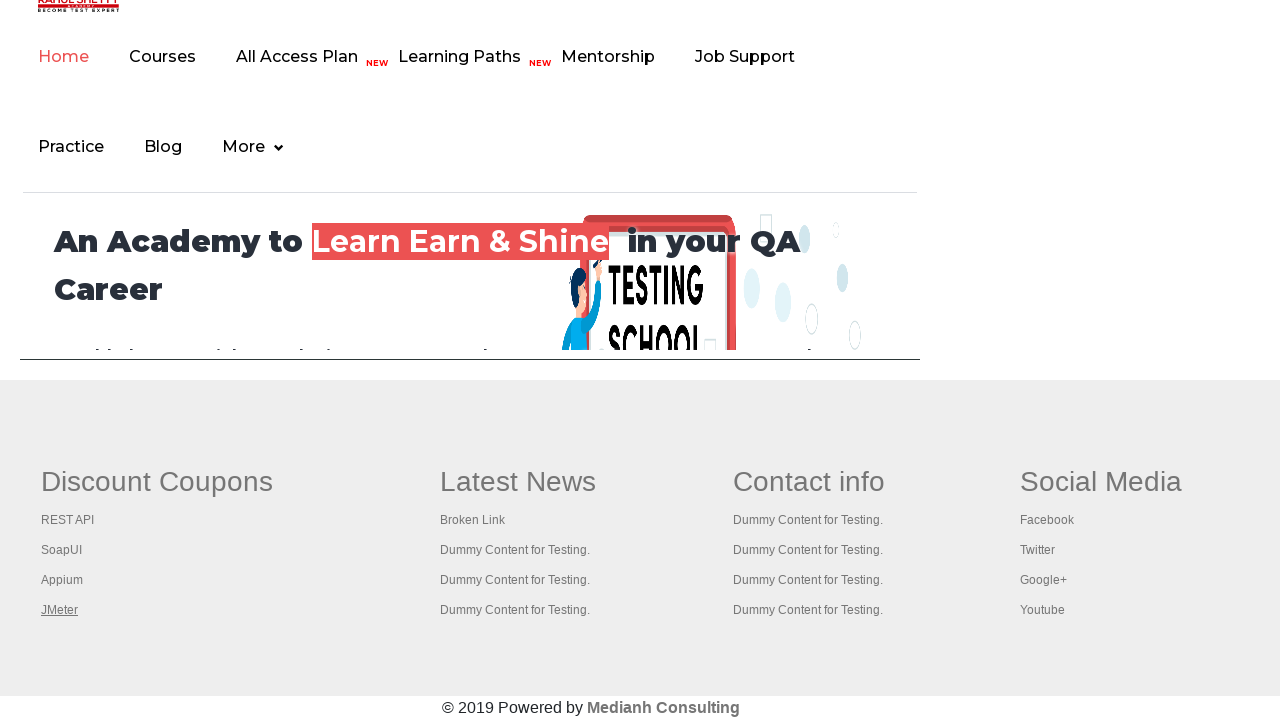

Verified page loaded with title: 'The World’s Most Popular API Testing Tool | SoapUI'
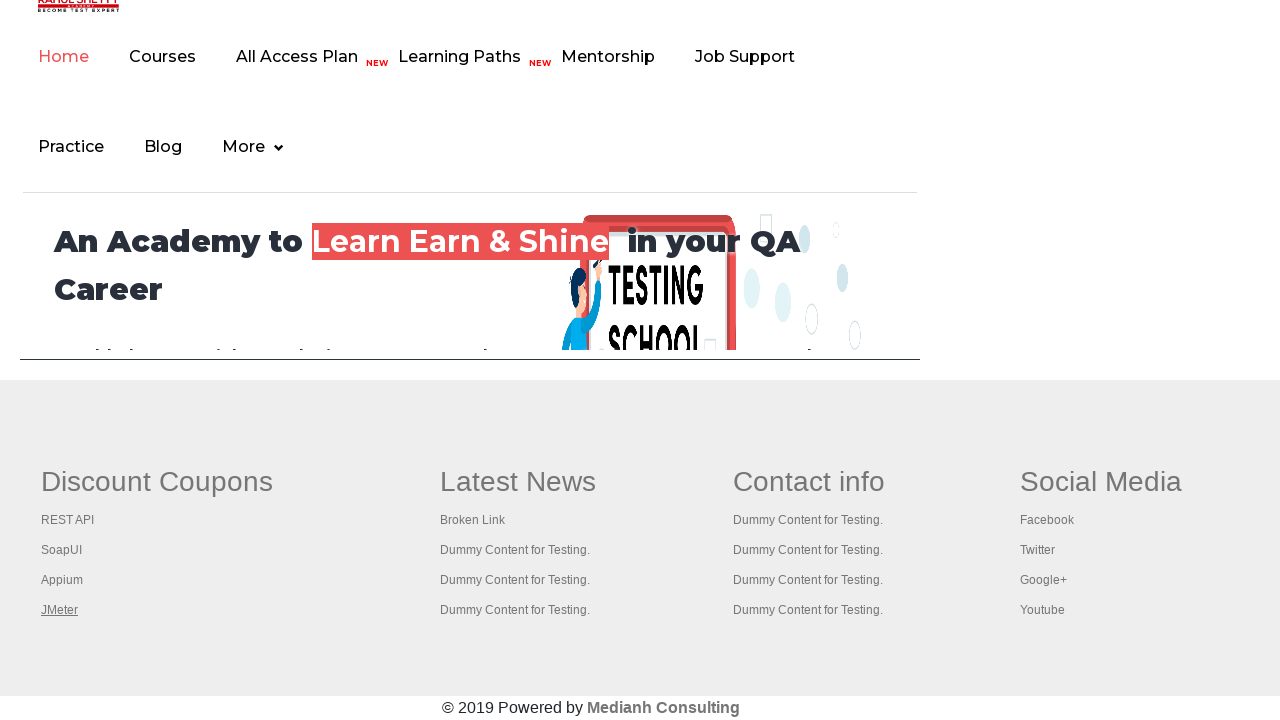

Switched to next tab
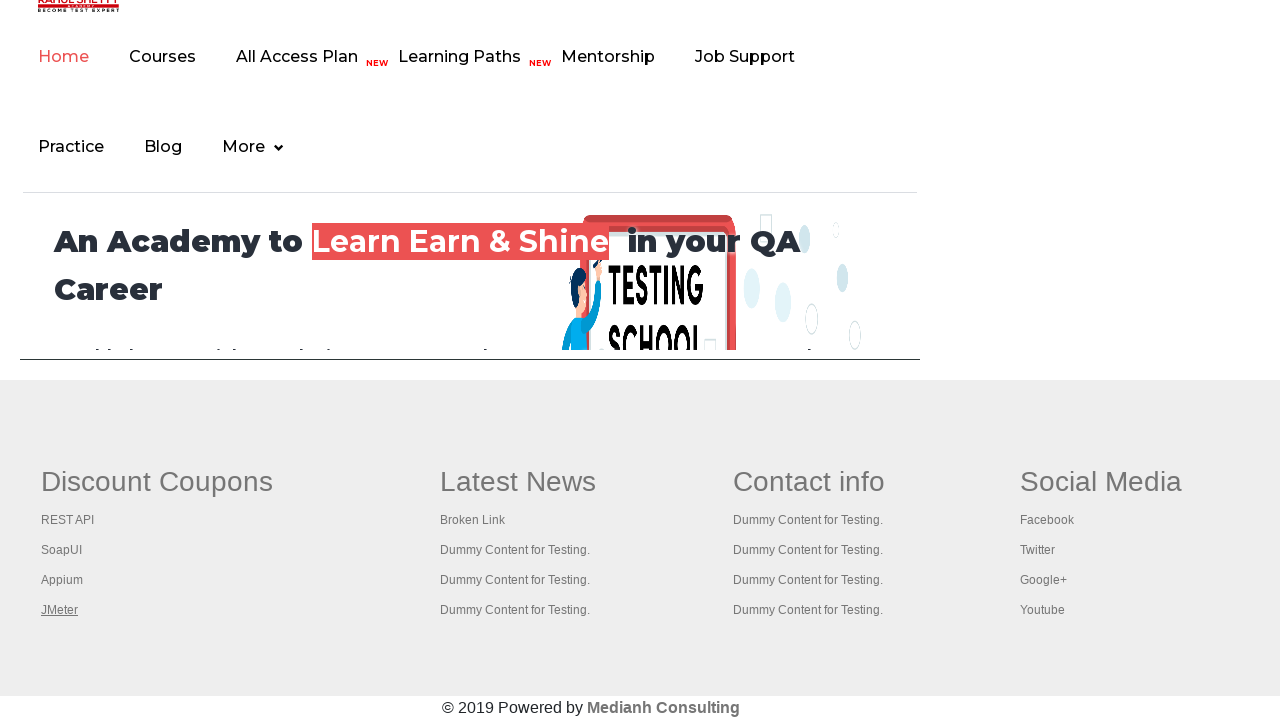

Verified page loaded with title: ''
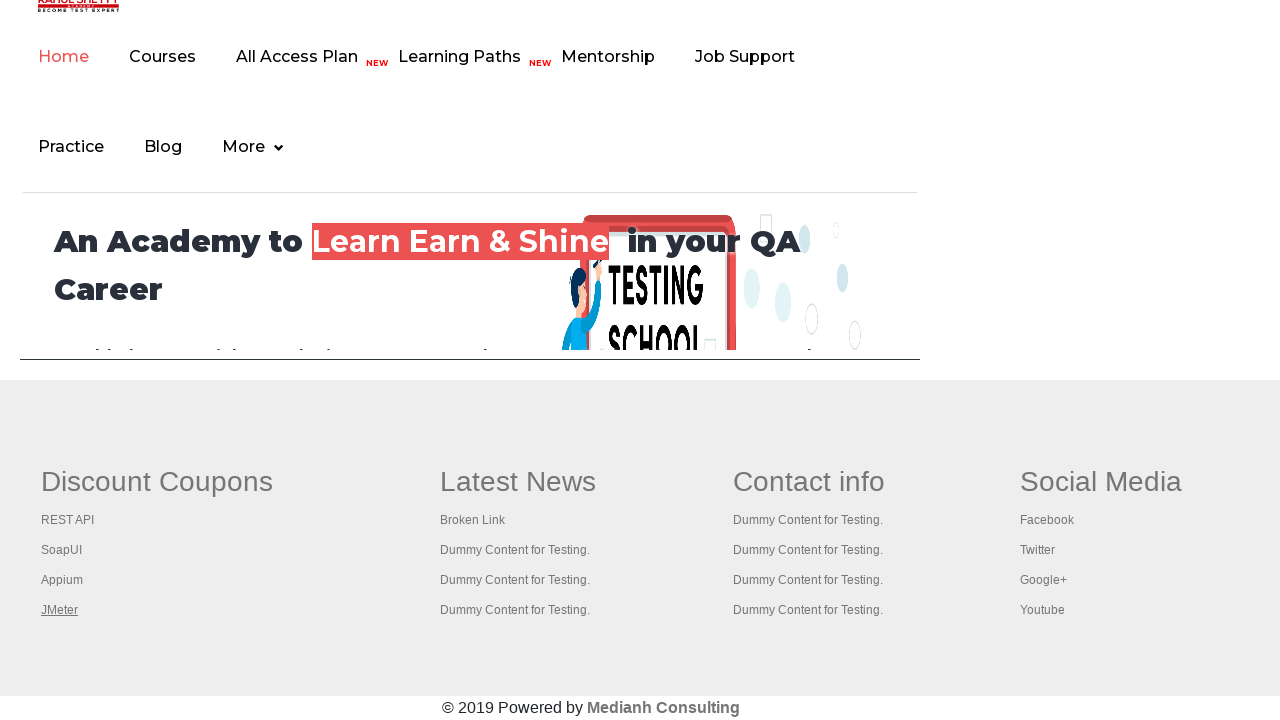

Switched to next tab
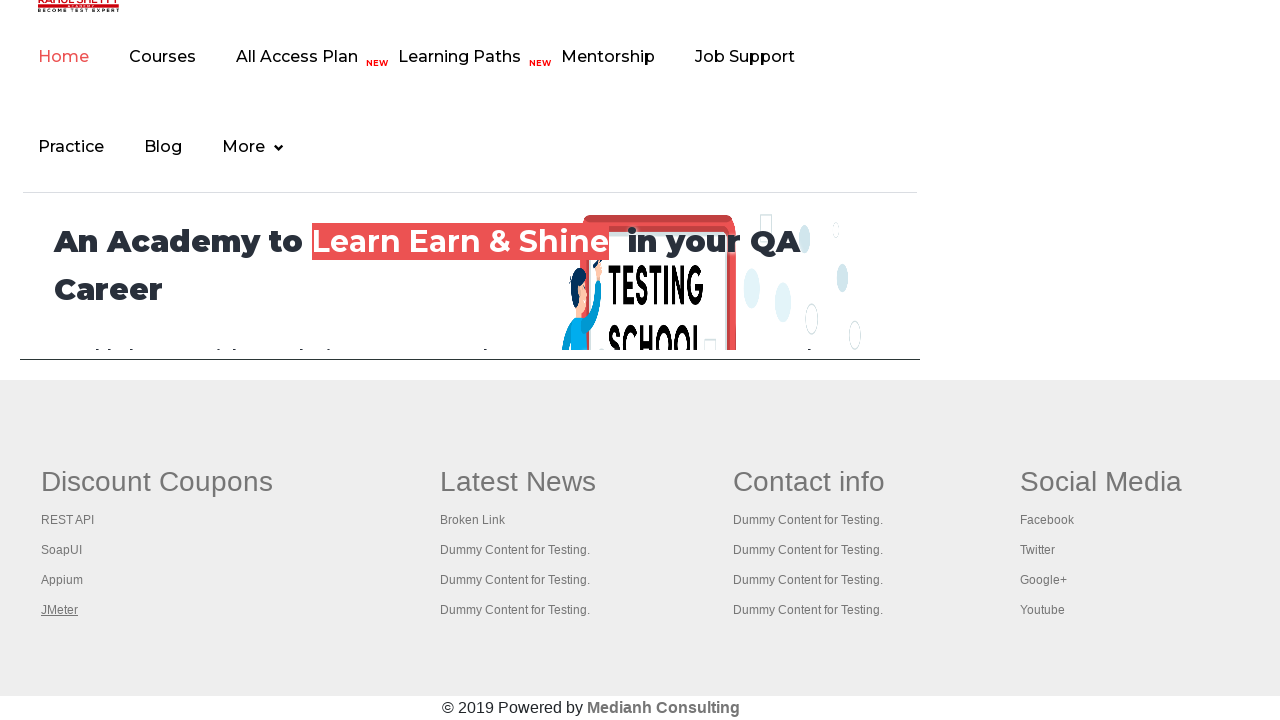

Verified page loaded with title: 'Apache JMeter - Apache JMeter™'
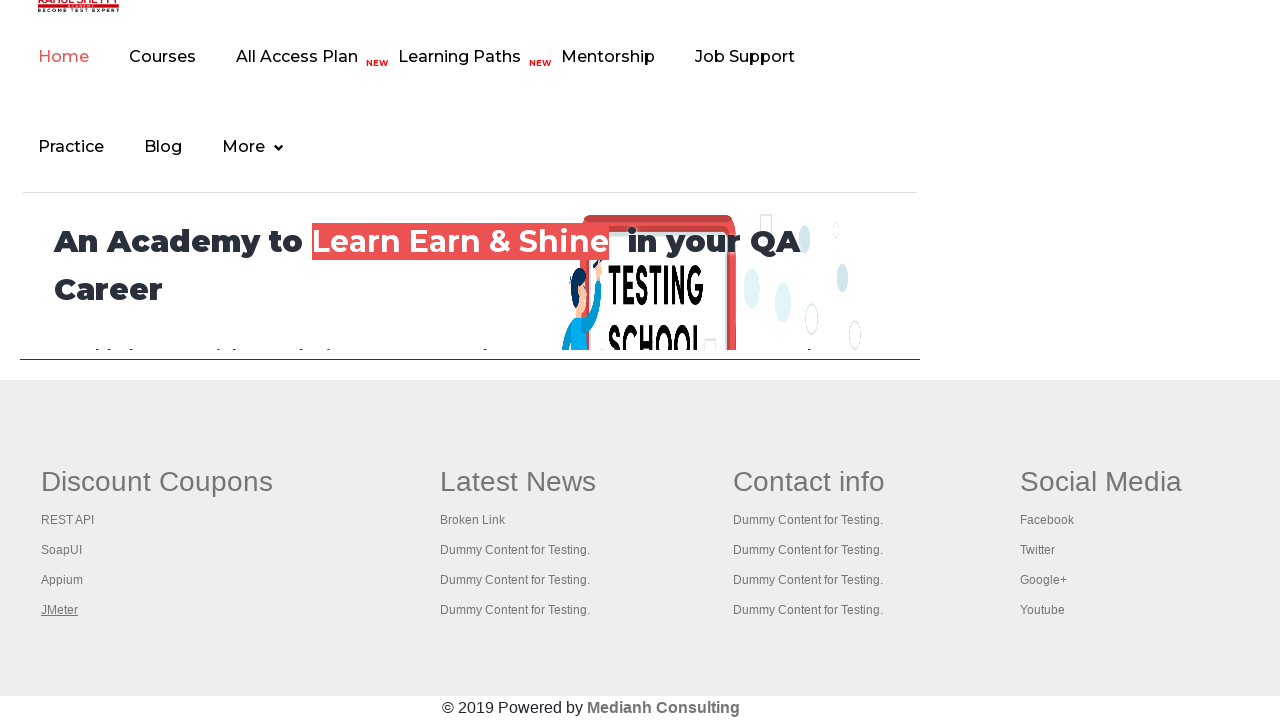

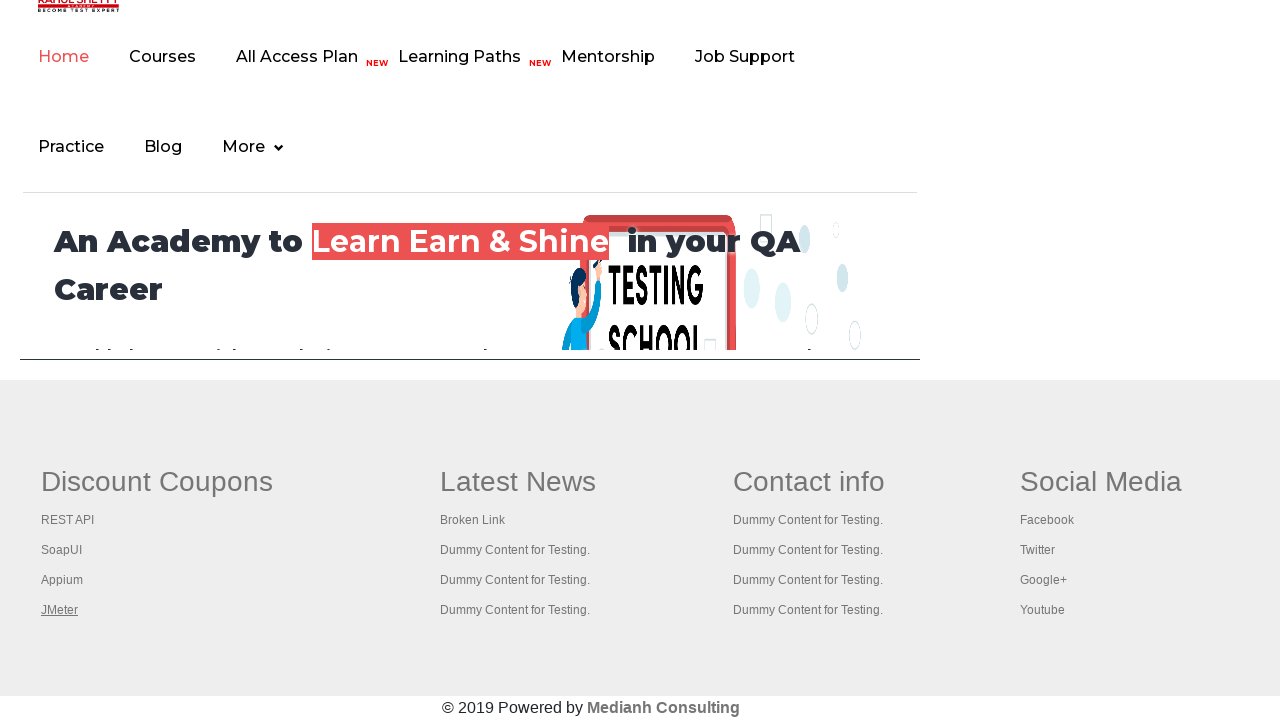